Tests accepting all alerts on the page by navigating to Alerts page, setting up a handler for all dialogs, and clicking each alert button.

Starting URL: https://www.techglobal-training.com/

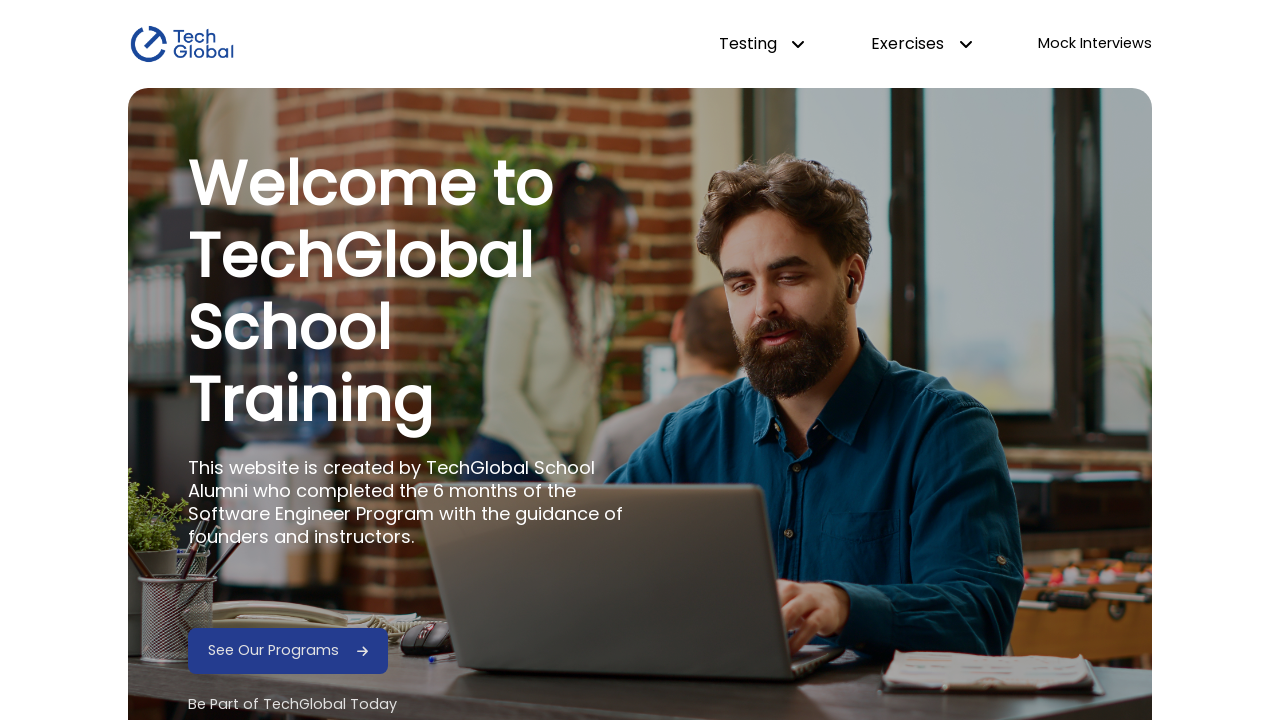

Hovered over dropdown testing menu at (762, 44) on #dropdown-testing
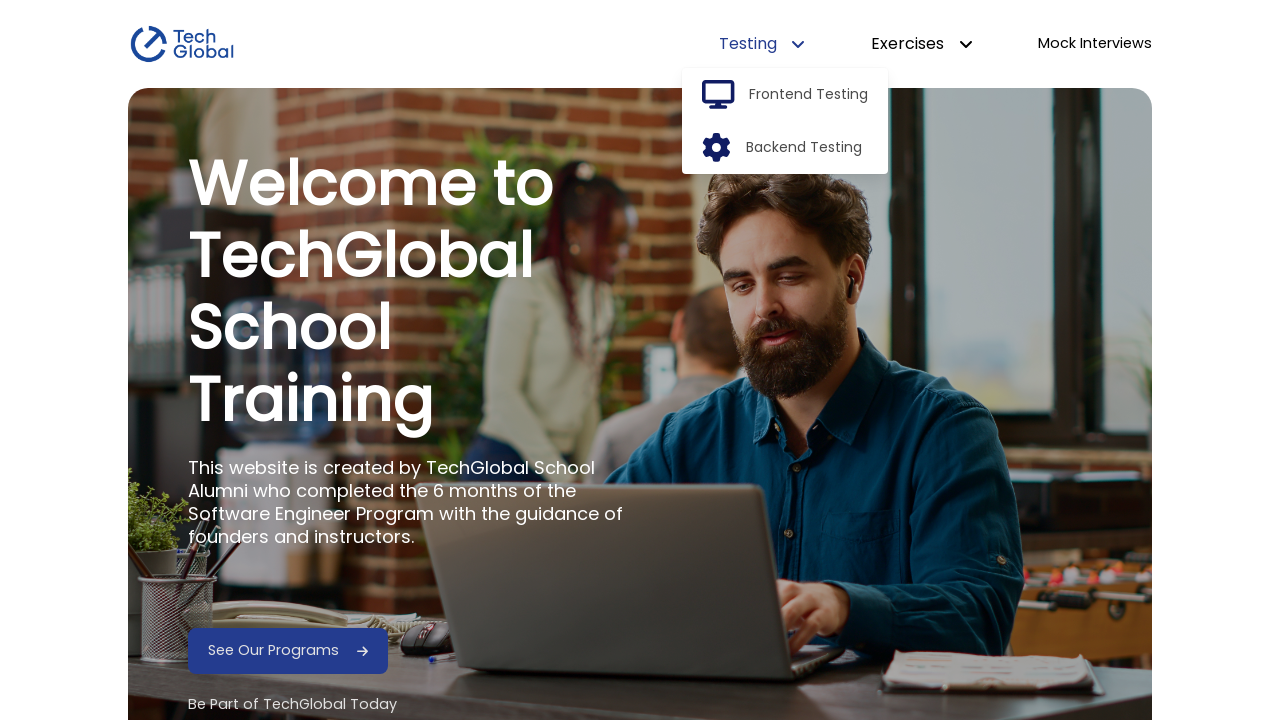

Clicked frontend option from dropdown at (809, 95) on #frontend-option
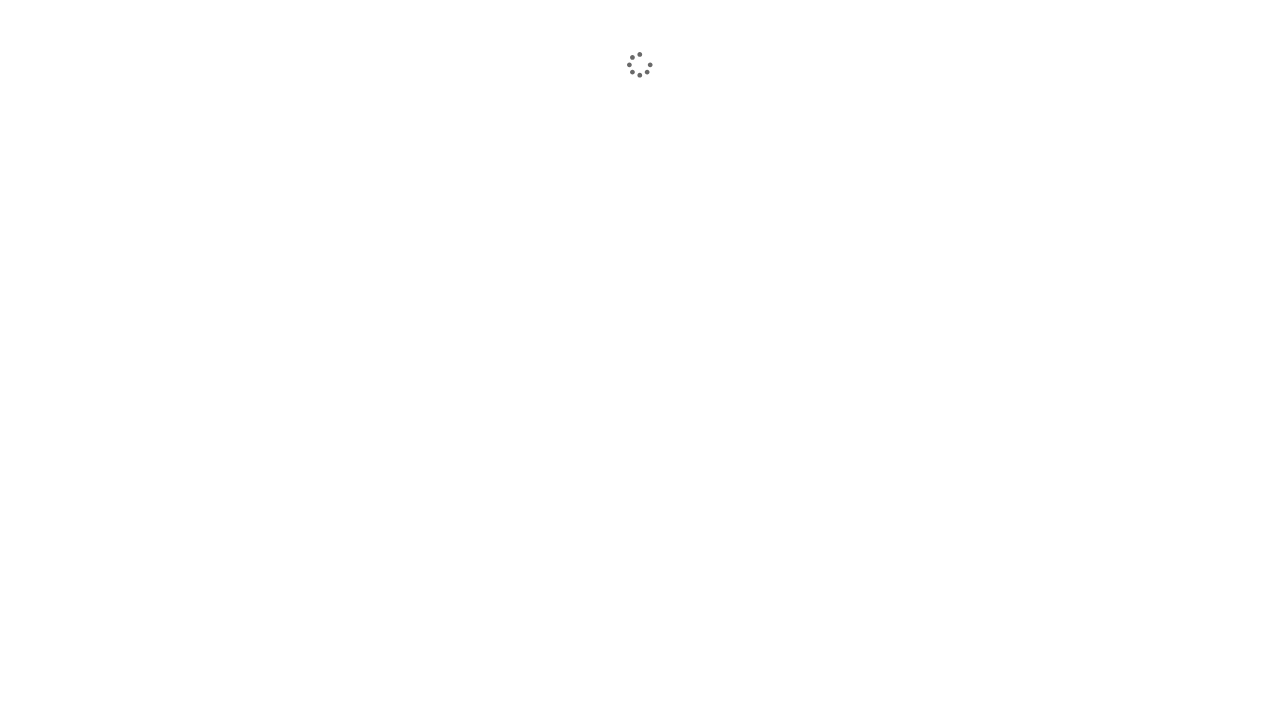

Navigated to Alerts page at (1065, 340) on internal:role=link[name="Alerts"i]
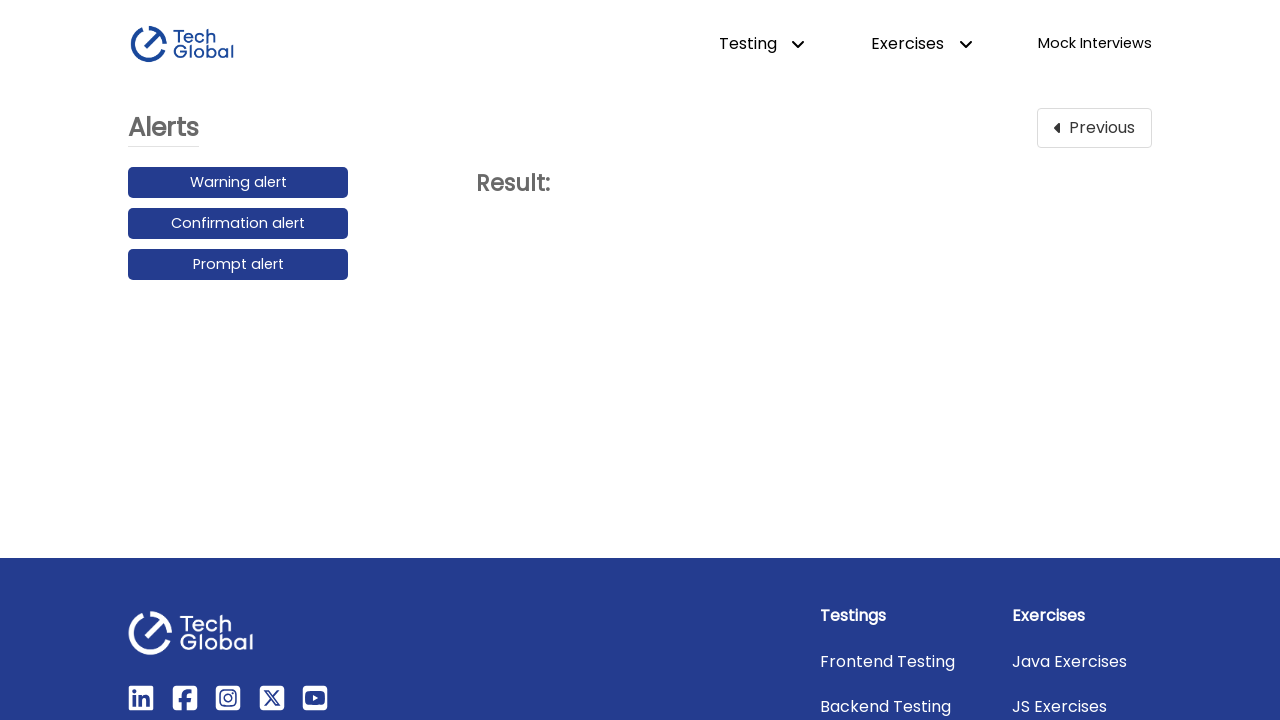

Set up dialog handler to accept all dialogs
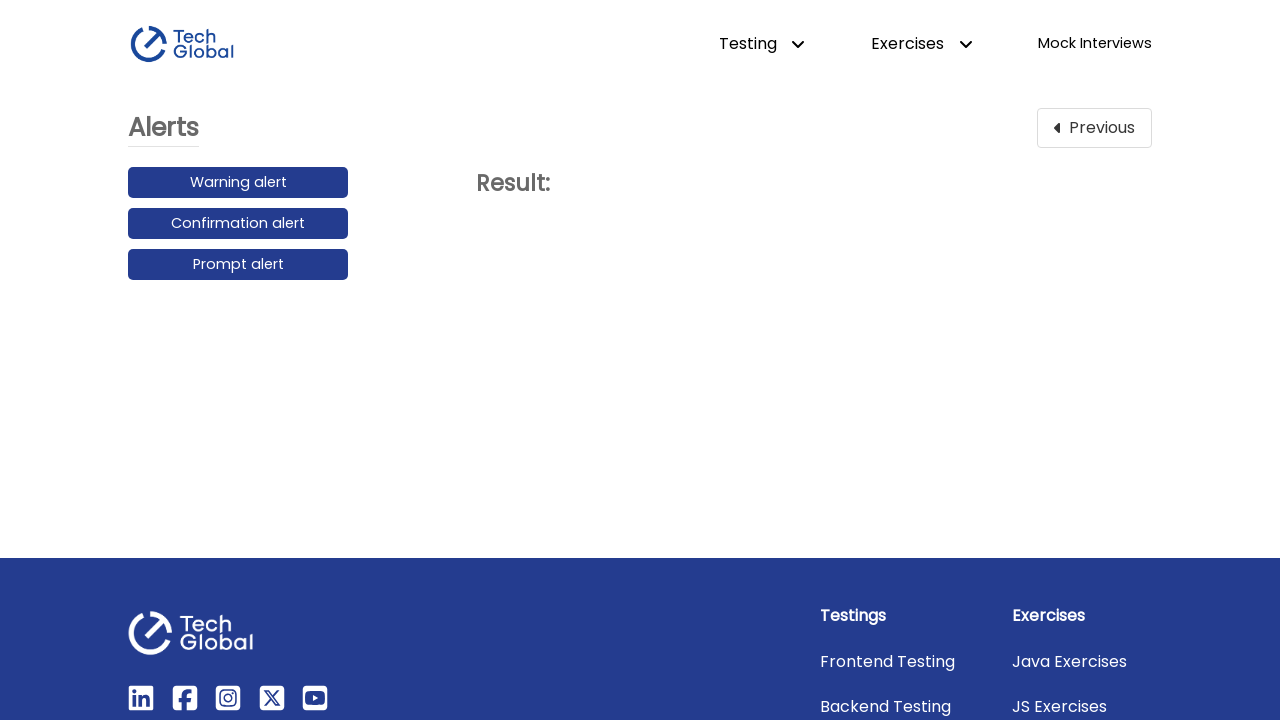

Located all alert buttons on the page
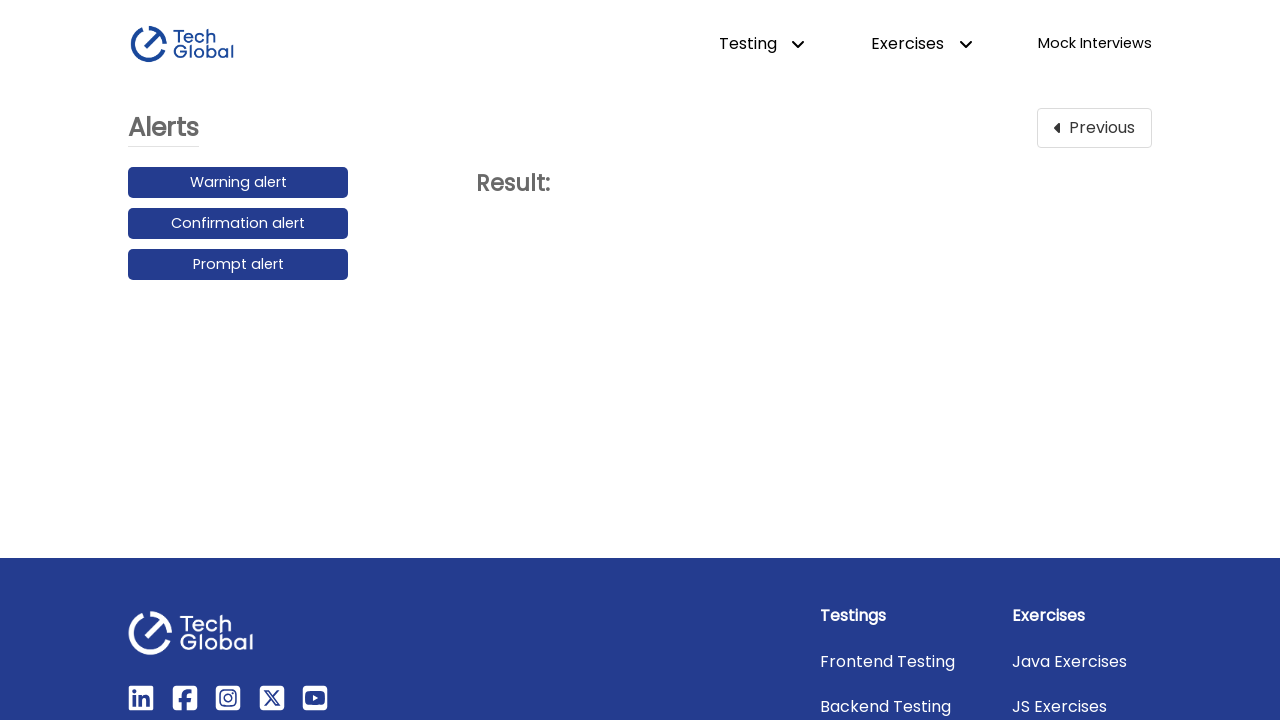

Found 3 alert buttons to process
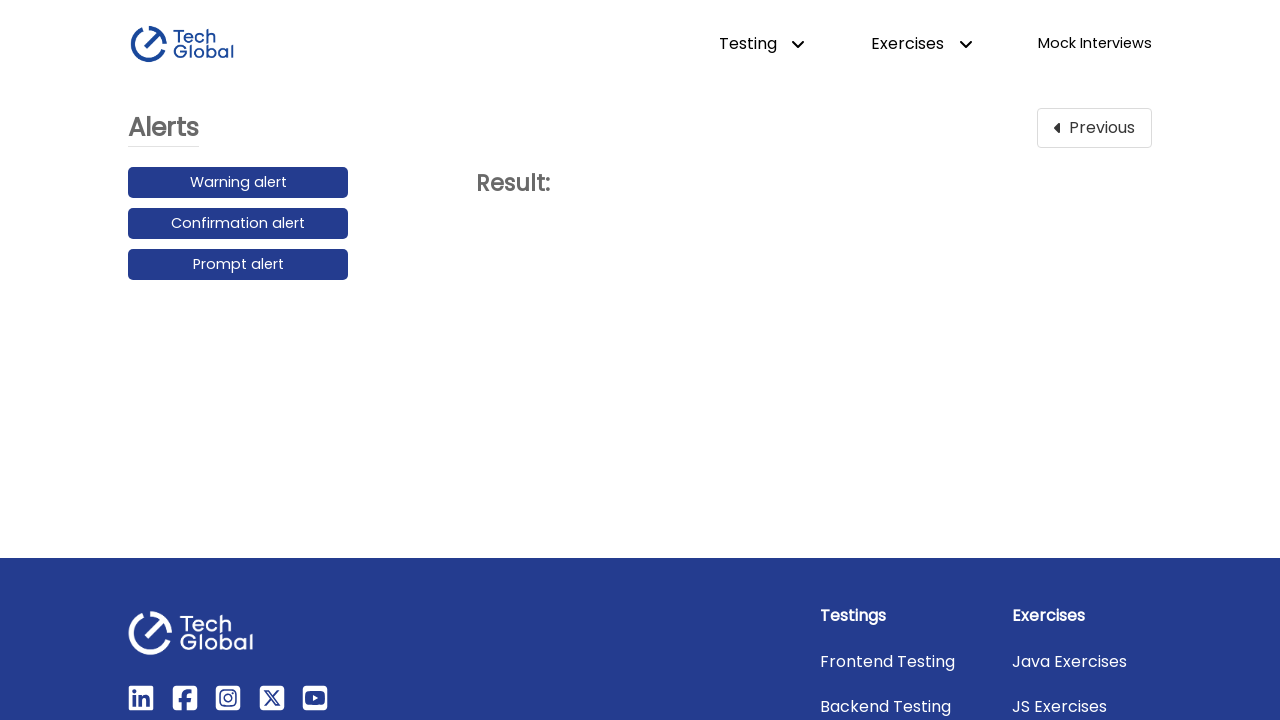

Clicked alert button 1 of 3 at (238, 183) on [id$="alert"] >> nth=0
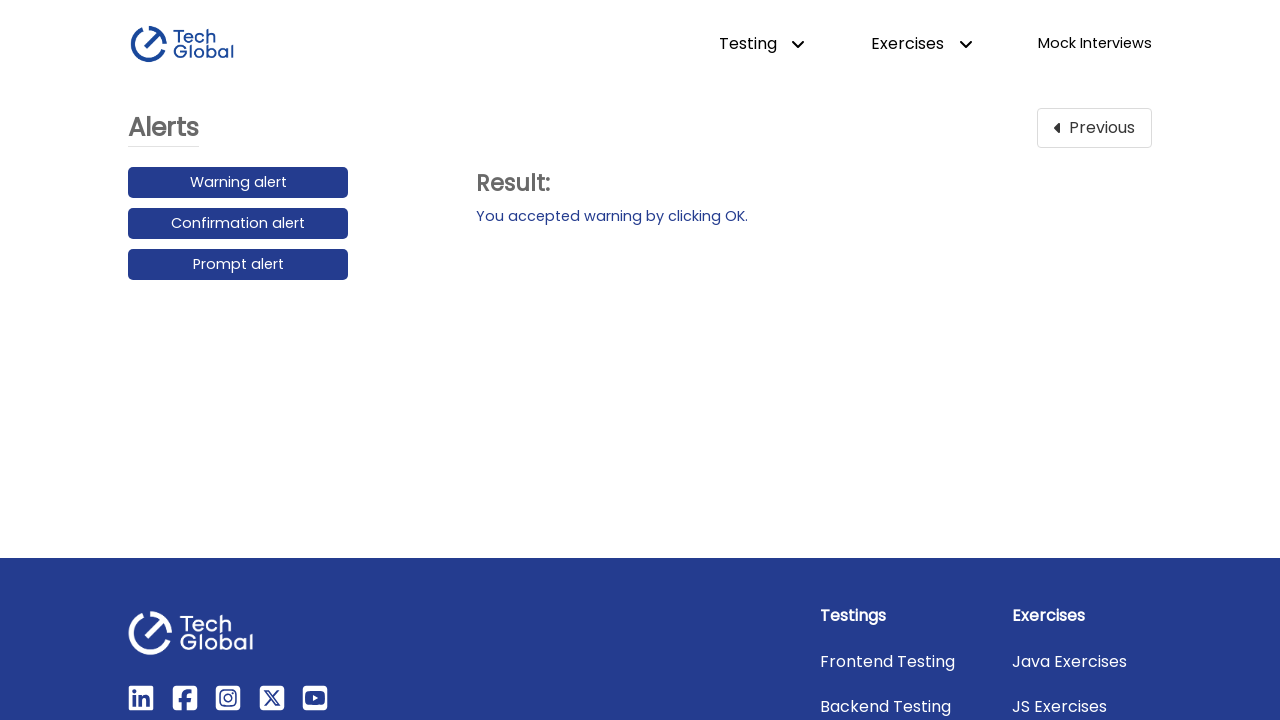

Waited 500ms for dialog to process after alert 1
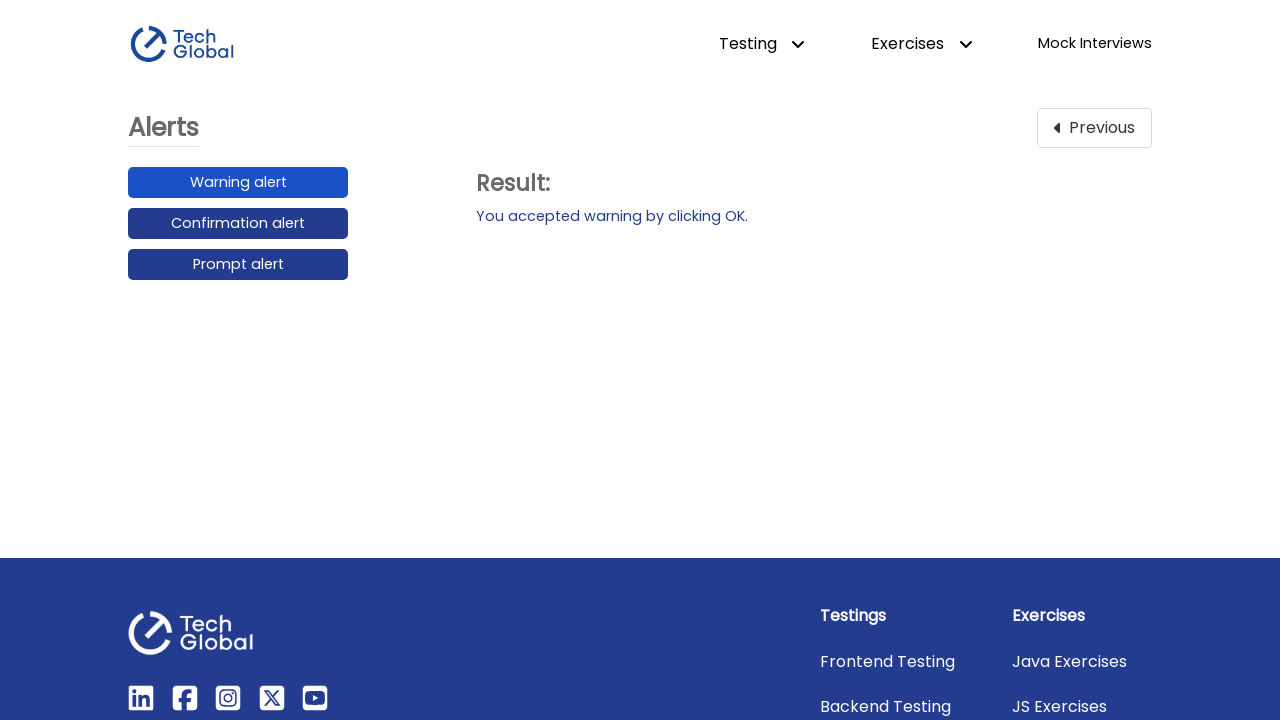

Clicked alert button 2 of 3 at (238, 224) on [id$="alert"] >> nth=1
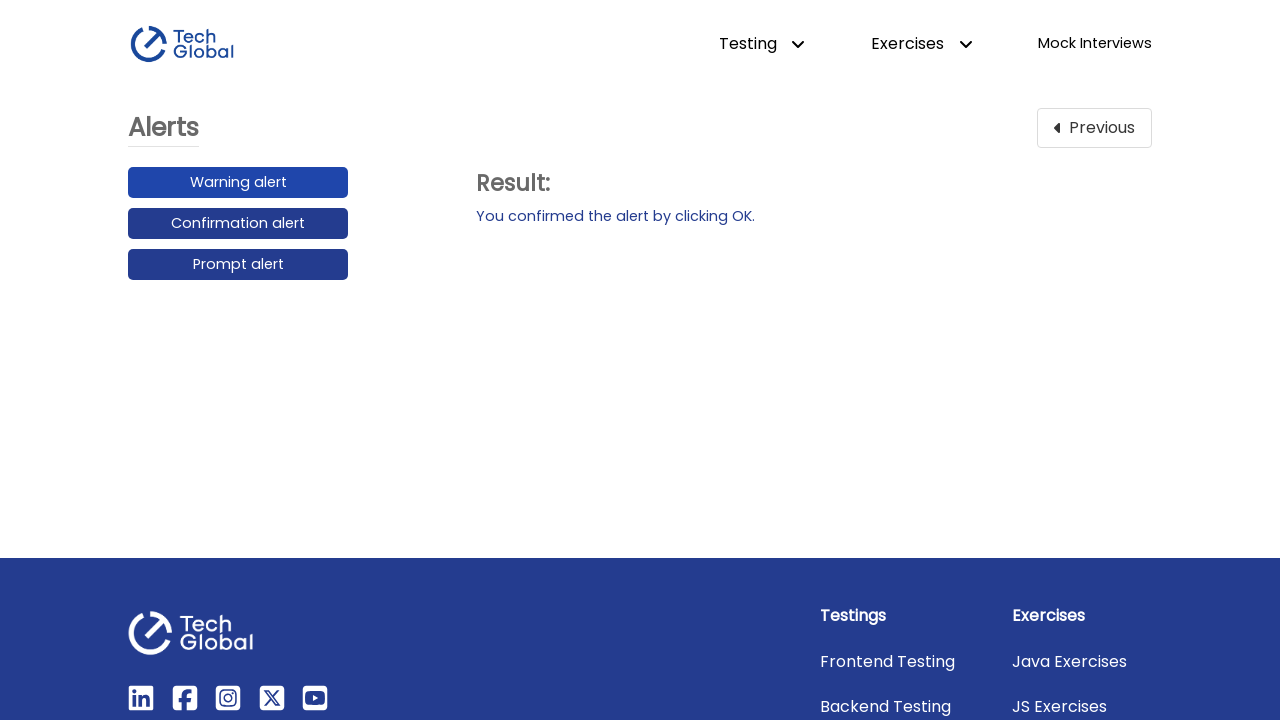

Waited 500ms for dialog to process after alert 2
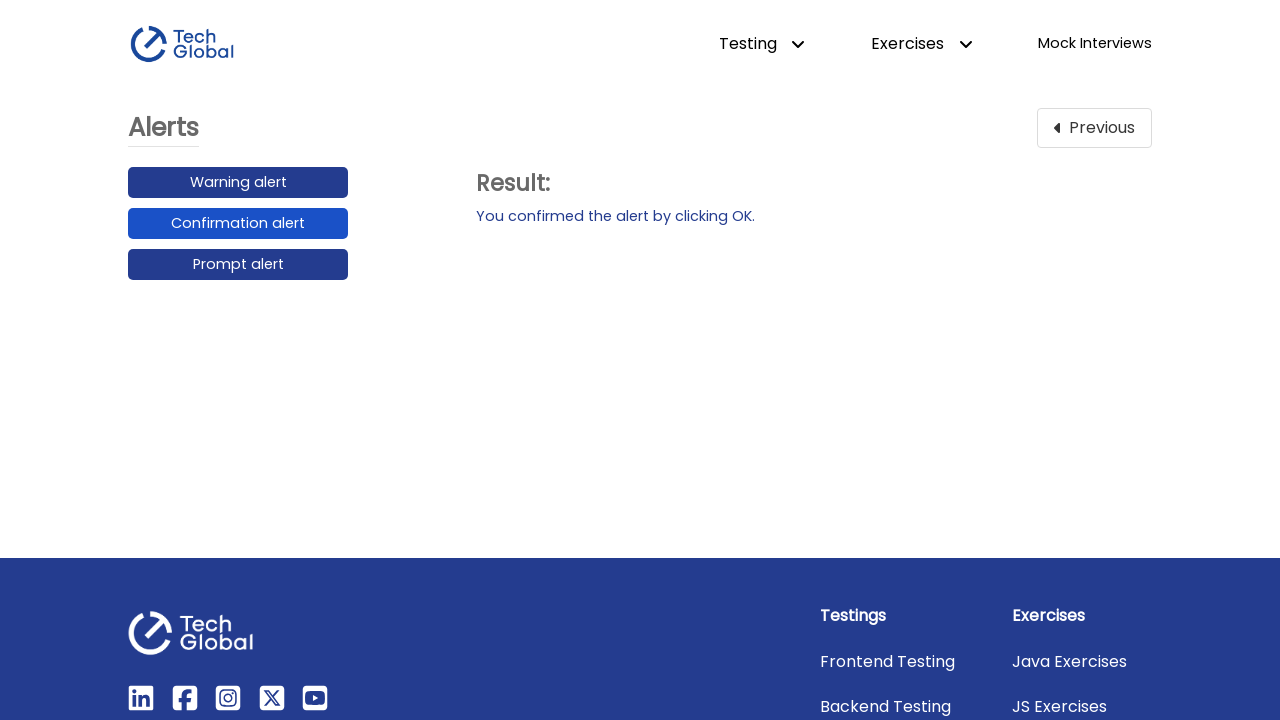

Clicked alert button 3 of 3 at (238, 265) on [id$="alert"] >> nth=2
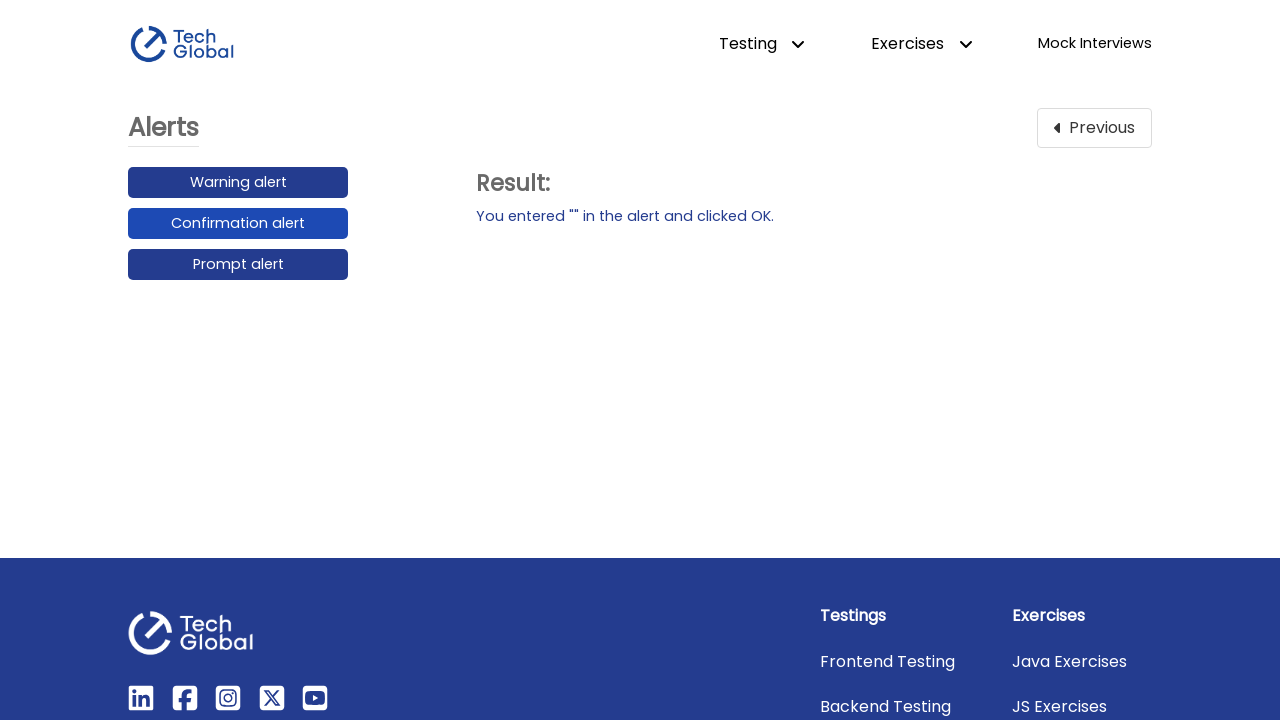

Waited 500ms for dialog to process after alert 3
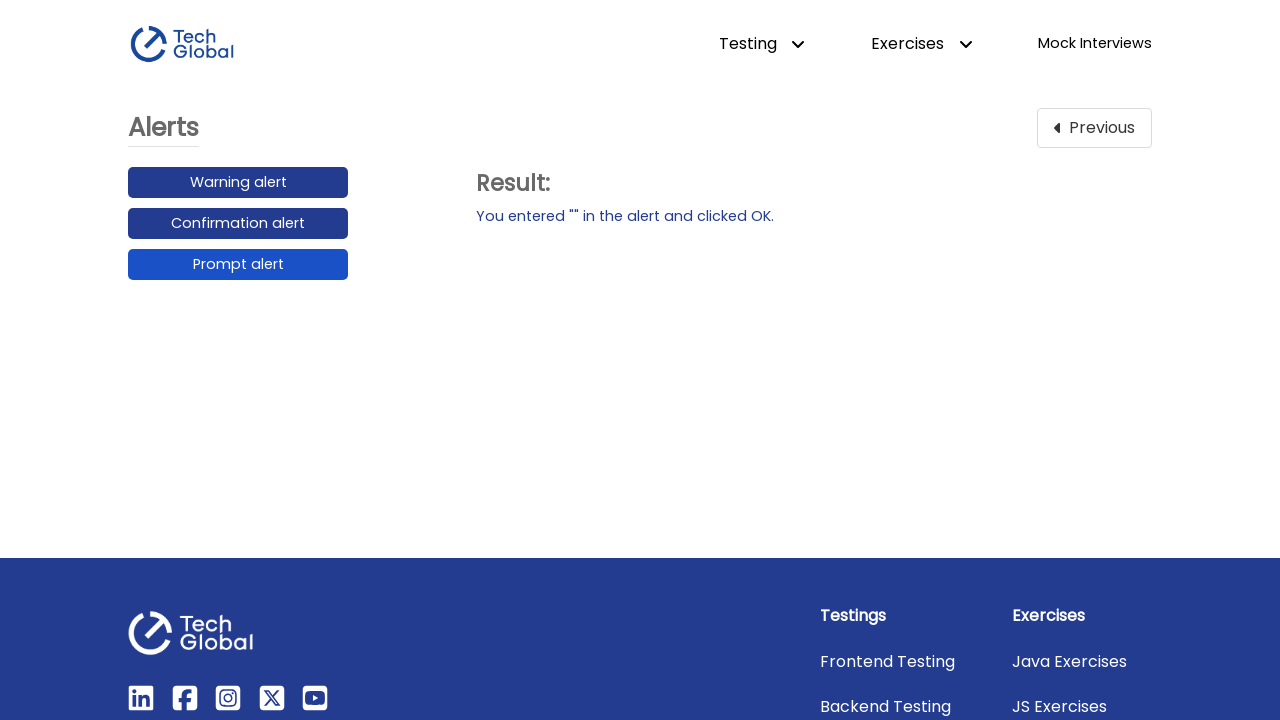

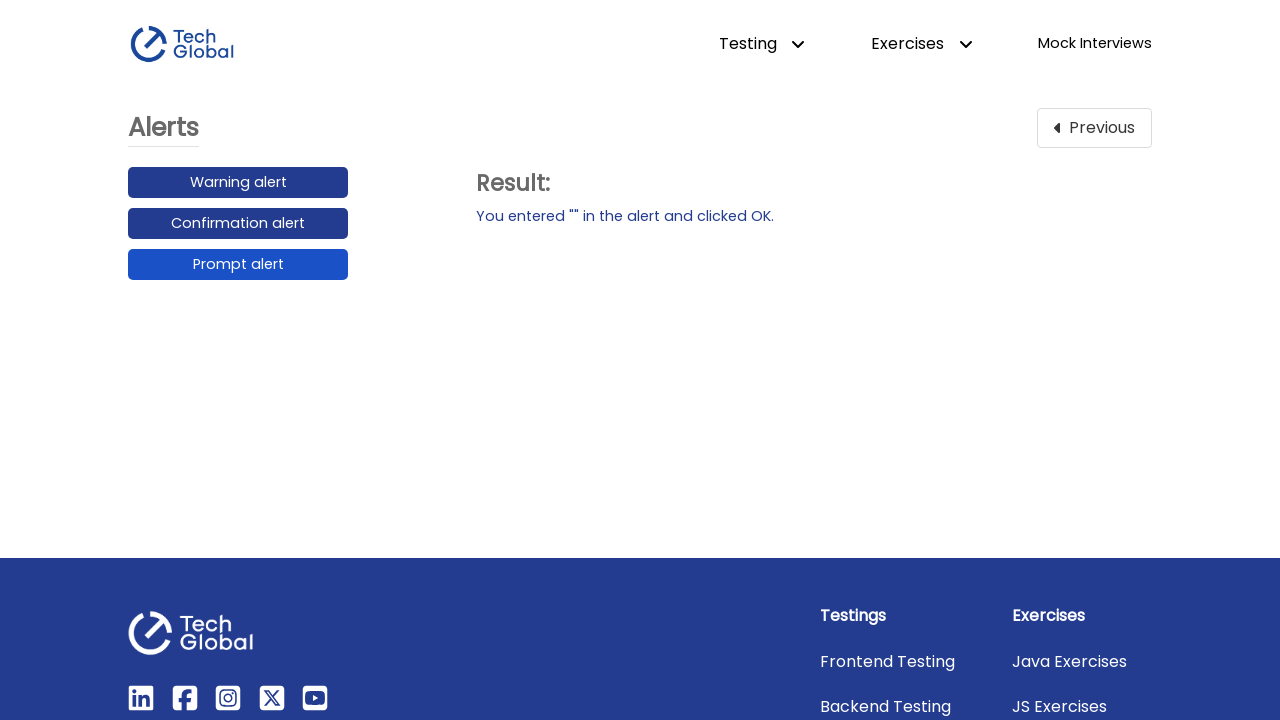